Tests sorting a table's Email column in ascending order by clicking the column header

Starting URL: http://the-internet.herokuapp.com/tables

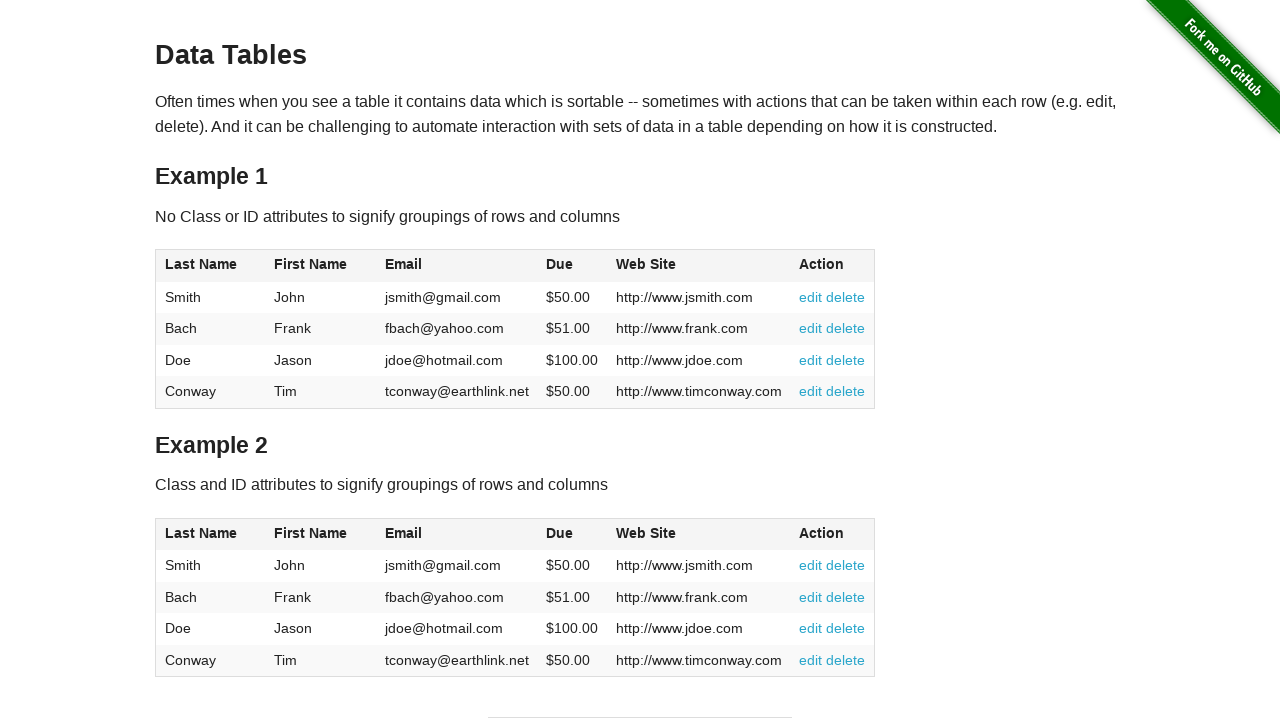

Clicked Email column header to sort ascending at (457, 266) on #table1 thead tr th:nth-of-type(3)
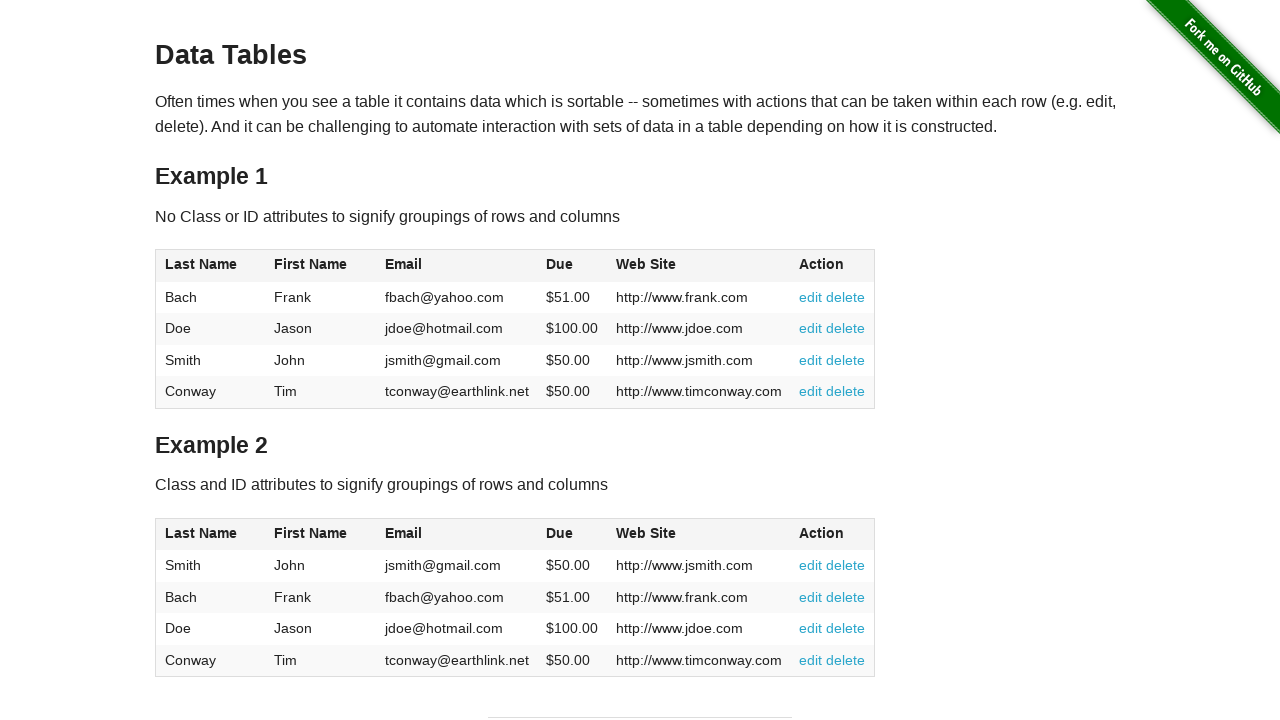

Table data loaded after sorting by Email column
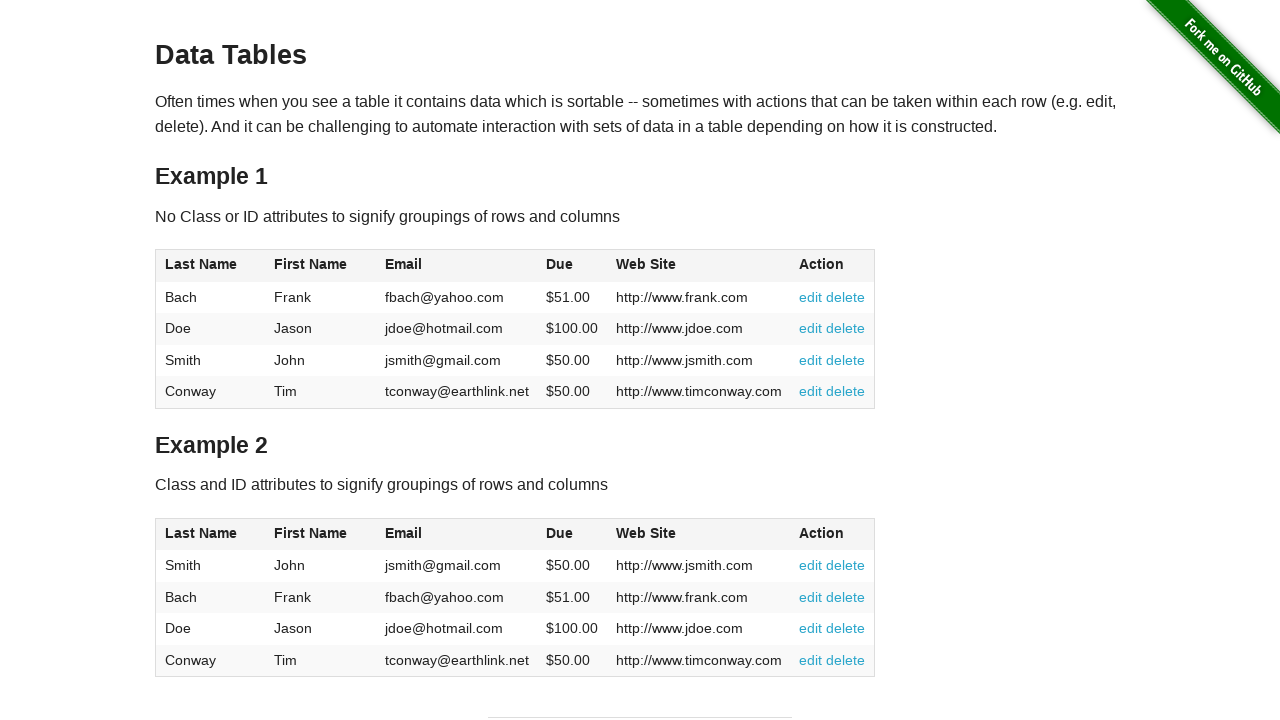

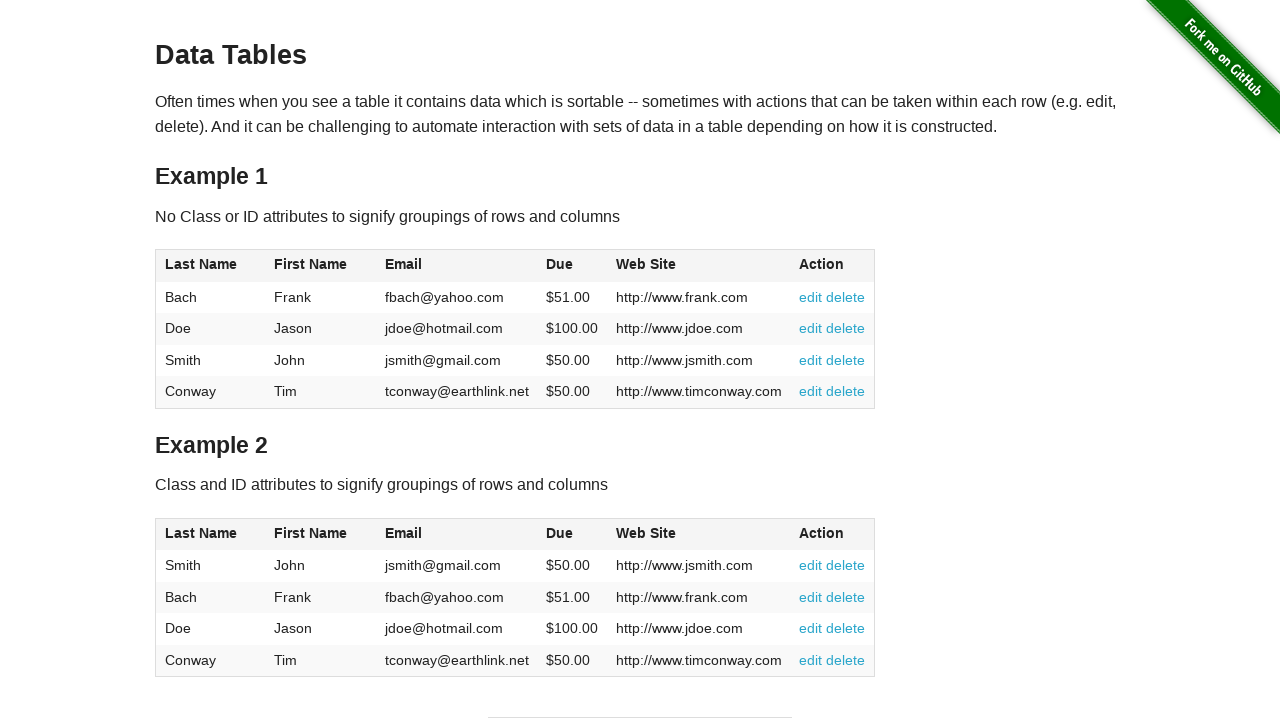